Tests hover functionality by navigating to the Hovers page, hovering over images, and verifying the text that appears matches the expected user information.

Starting URL: https://the-internet.herokuapp.com/

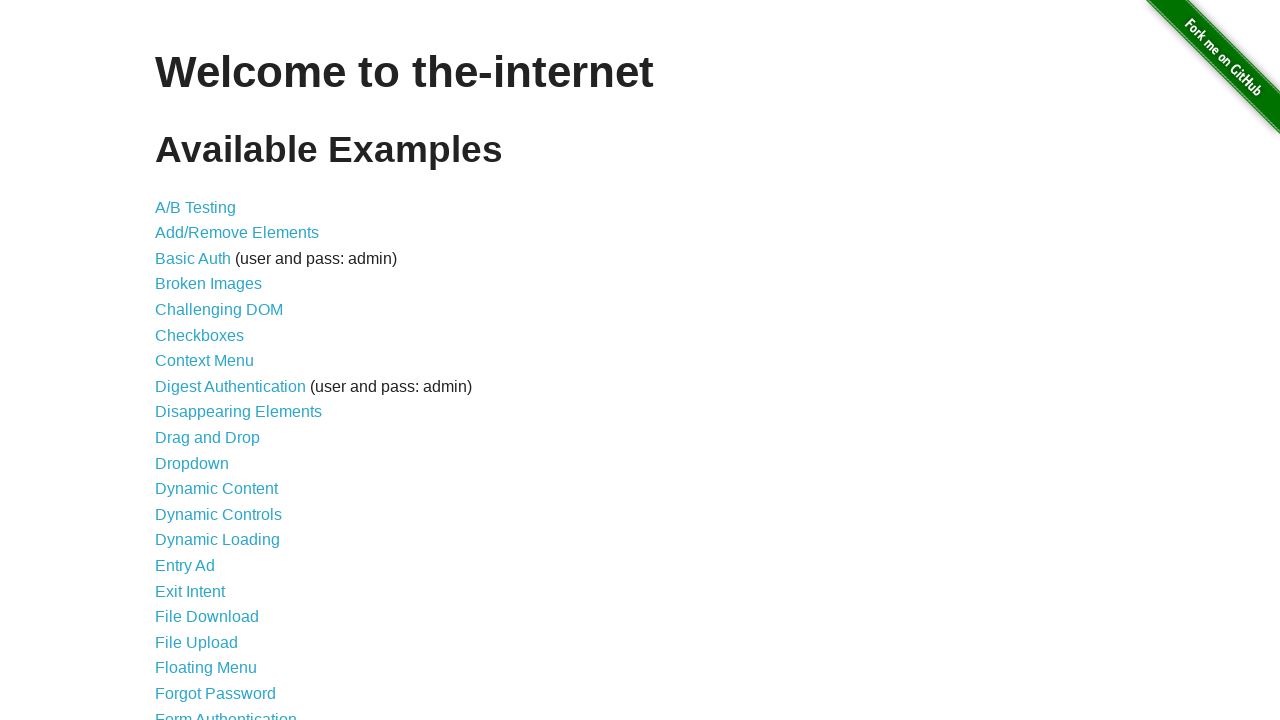

Clicked on Hovers link to navigate to hovers page at (180, 360) on a[href='/hovers']
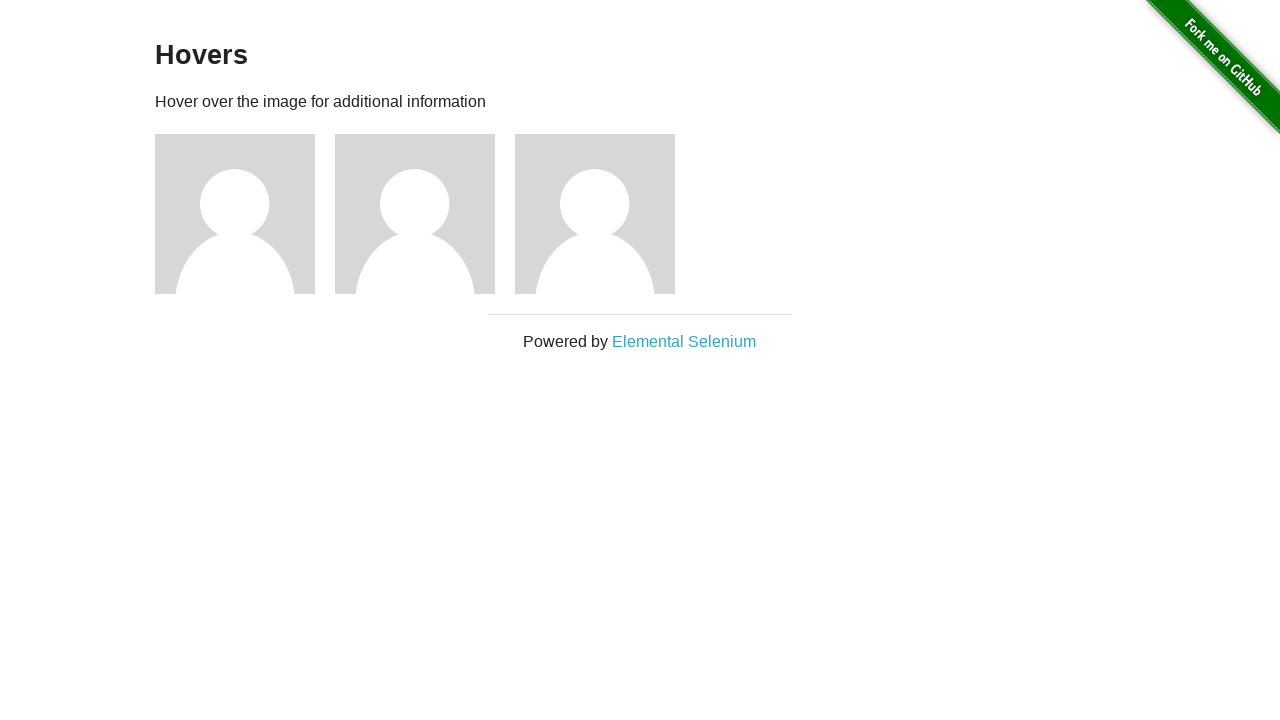

Waited for hover images to load
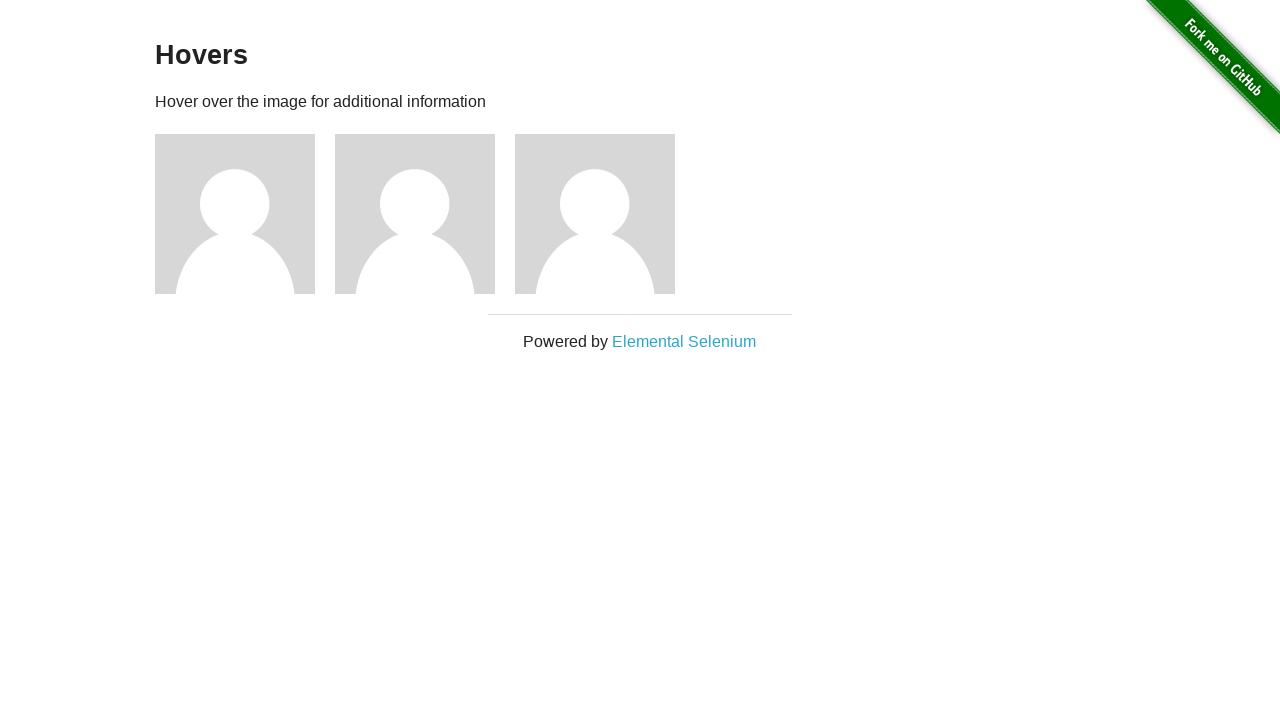

Hovered over image 1 at (245, 214) on div.figure >> nth=0
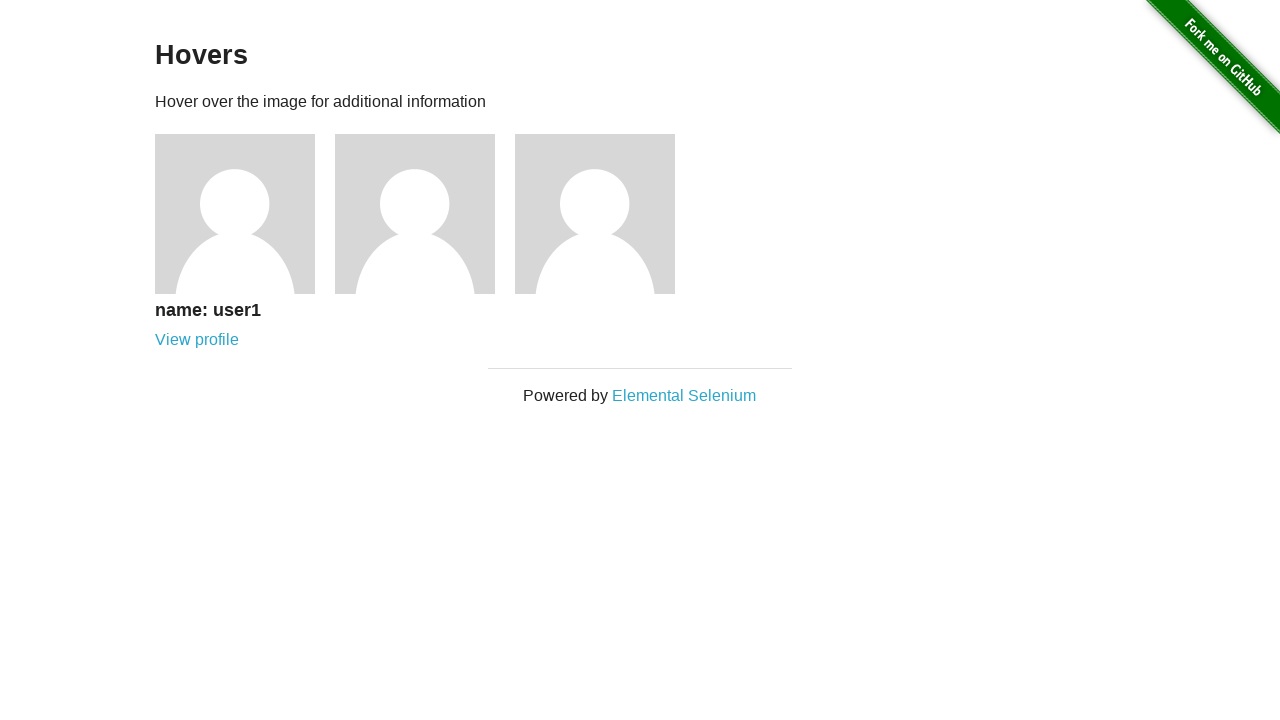

Caption for image 1 became visible
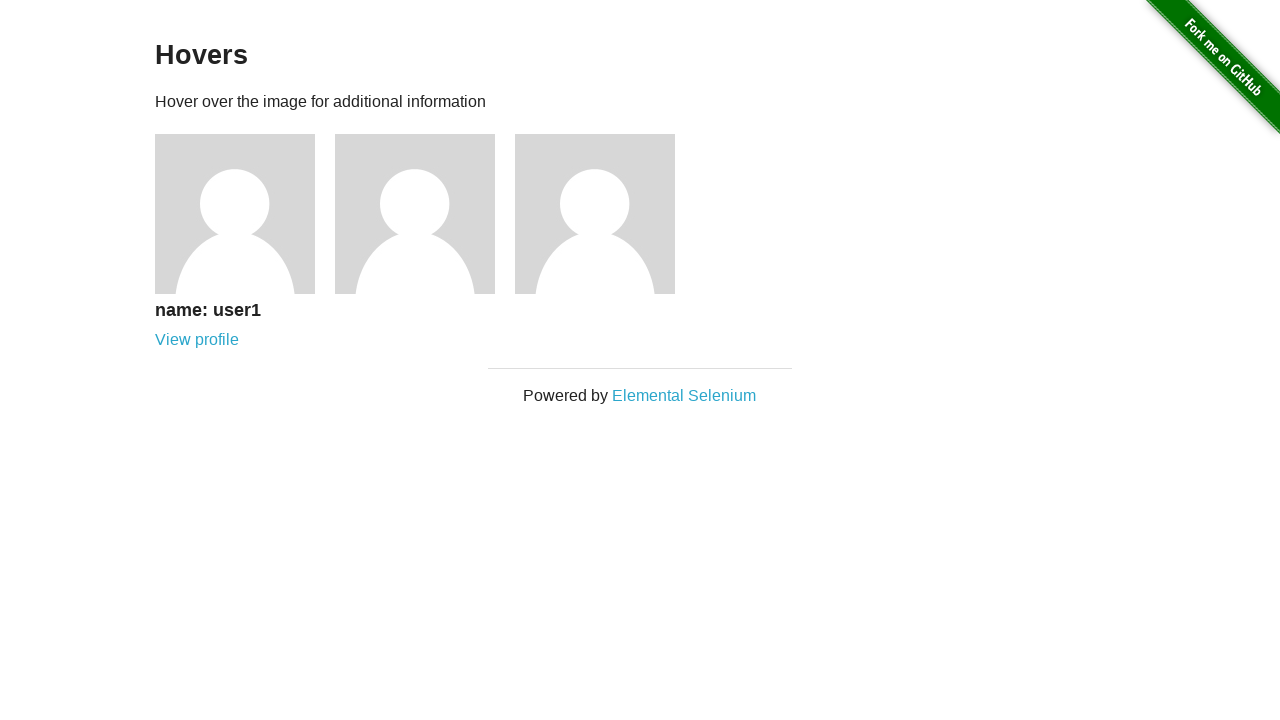

Retrieved caption text for image 1: name: user1
View profile
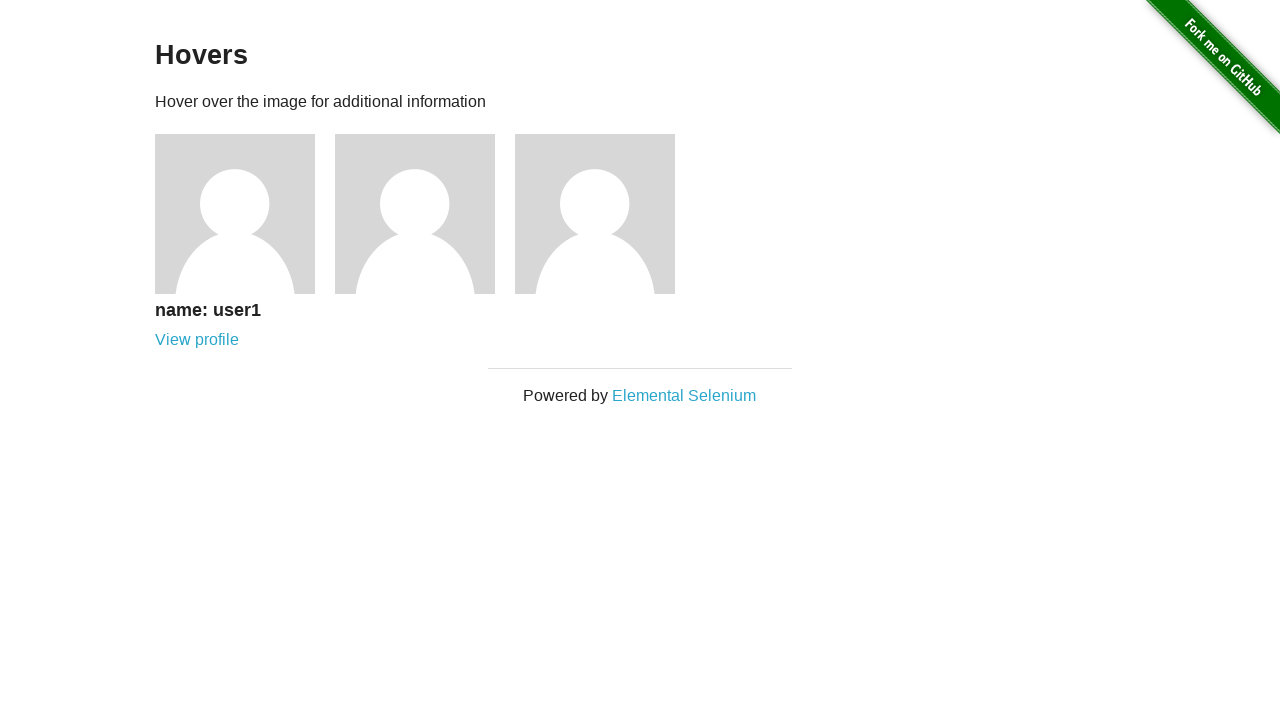

Verified image 1 caption contains expected text 'name: user1'
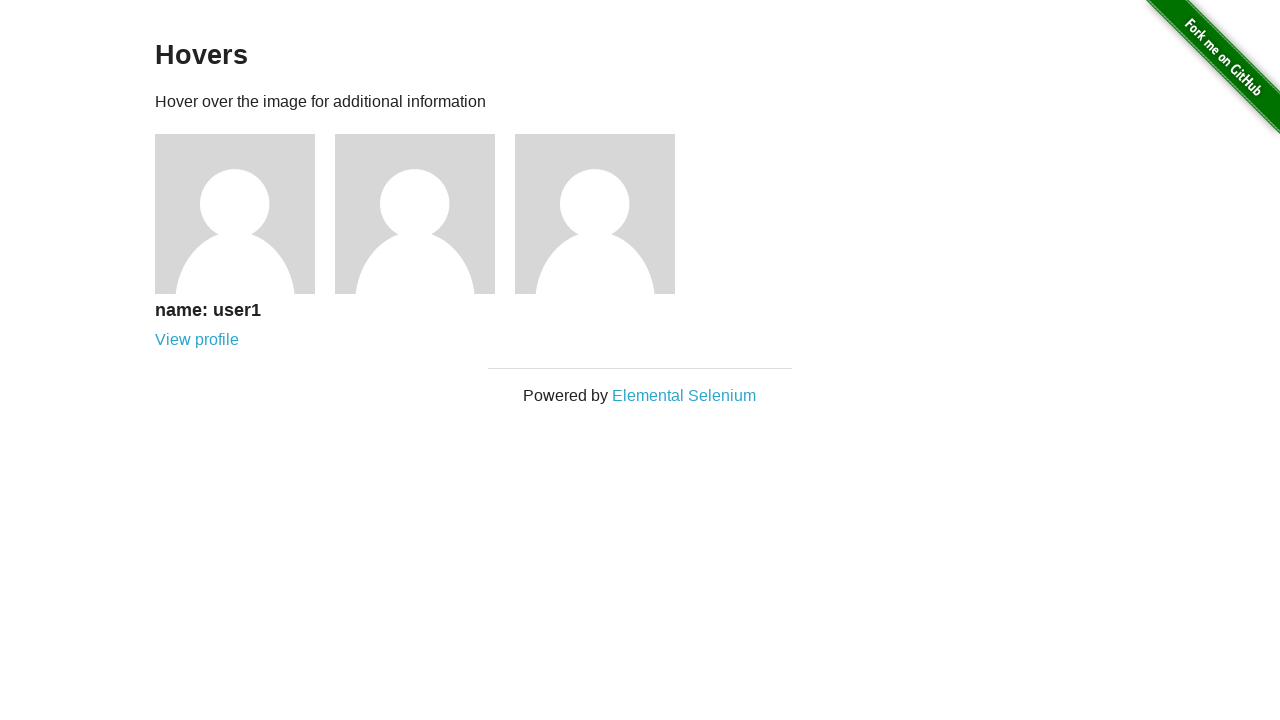

Hovered over image 2 at (425, 214) on div.figure >> nth=1
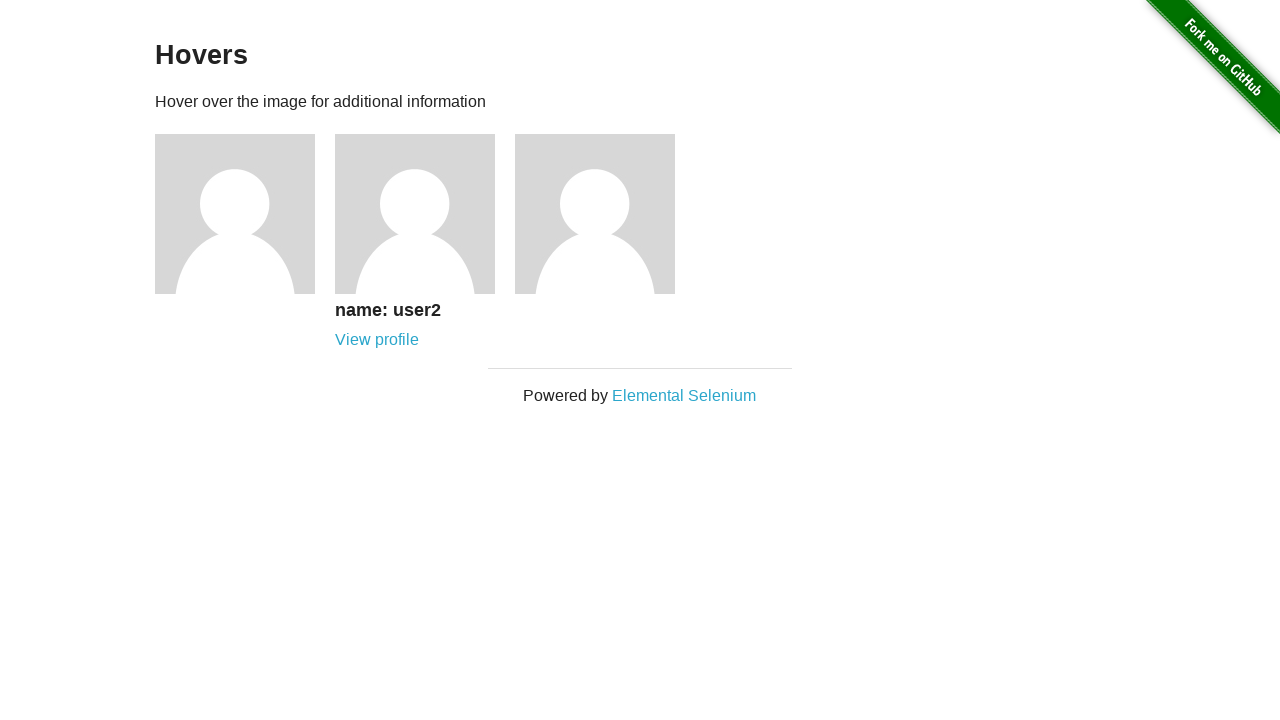

Caption for image 2 became visible
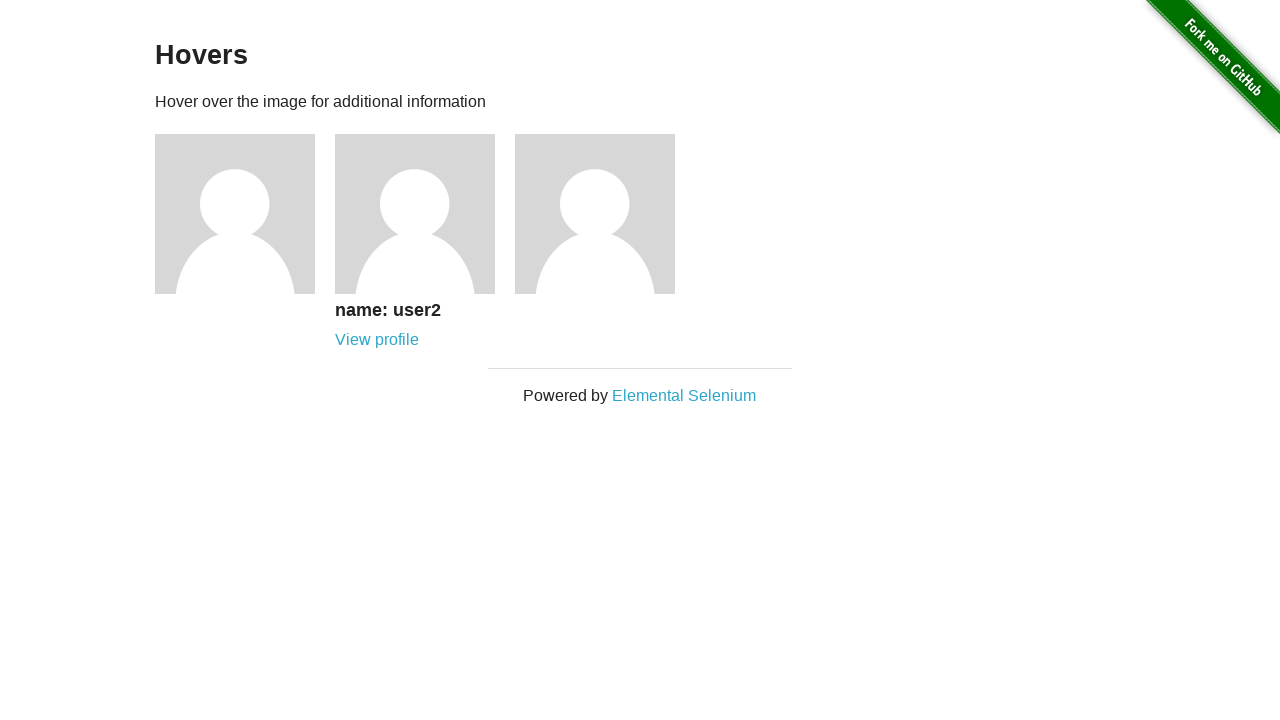

Retrieved caption text for image 2: name: user2
View profile
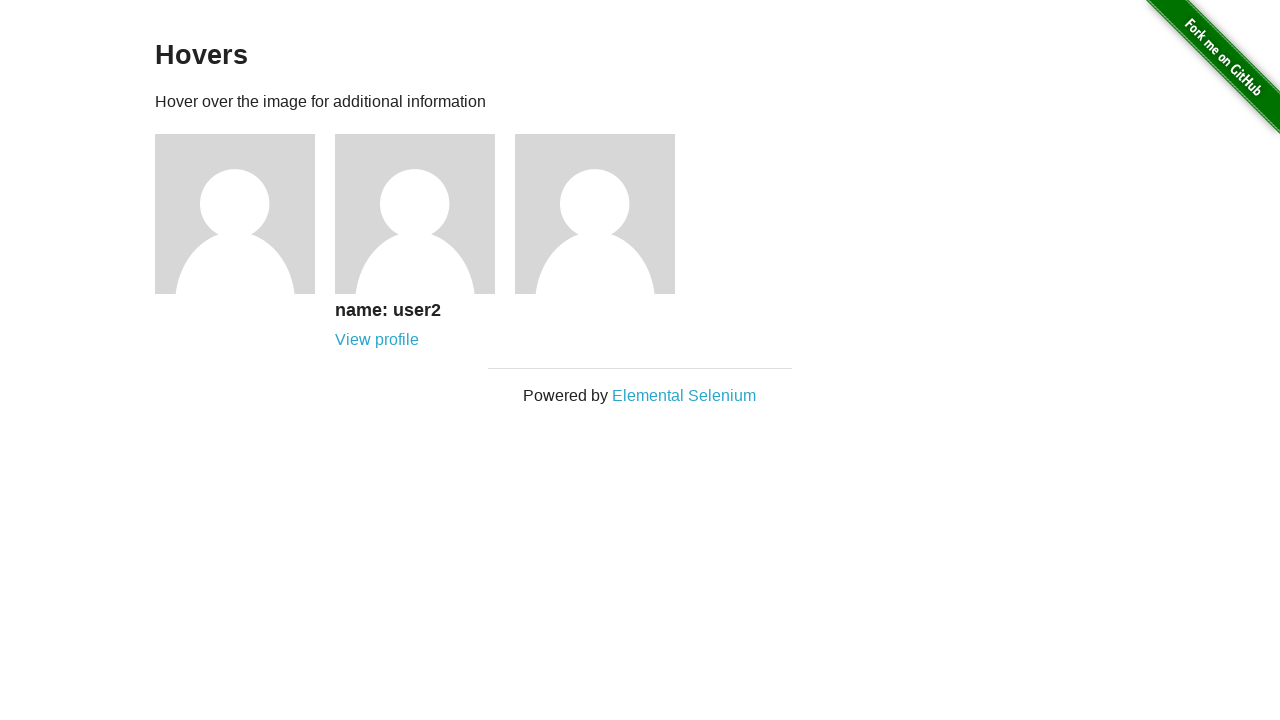

Verified image 2 caption contains expected text 'name: user2'
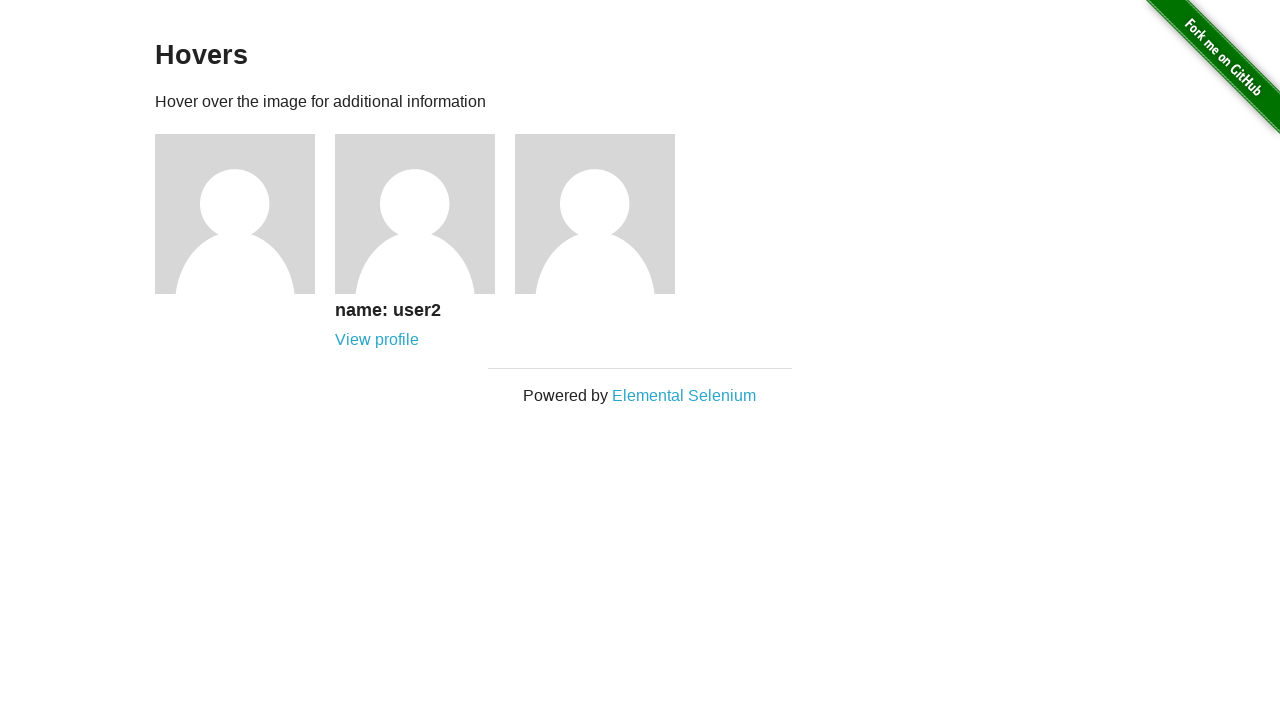

Hovered over image 3 at (605, 214) on div.figure >> nth=2
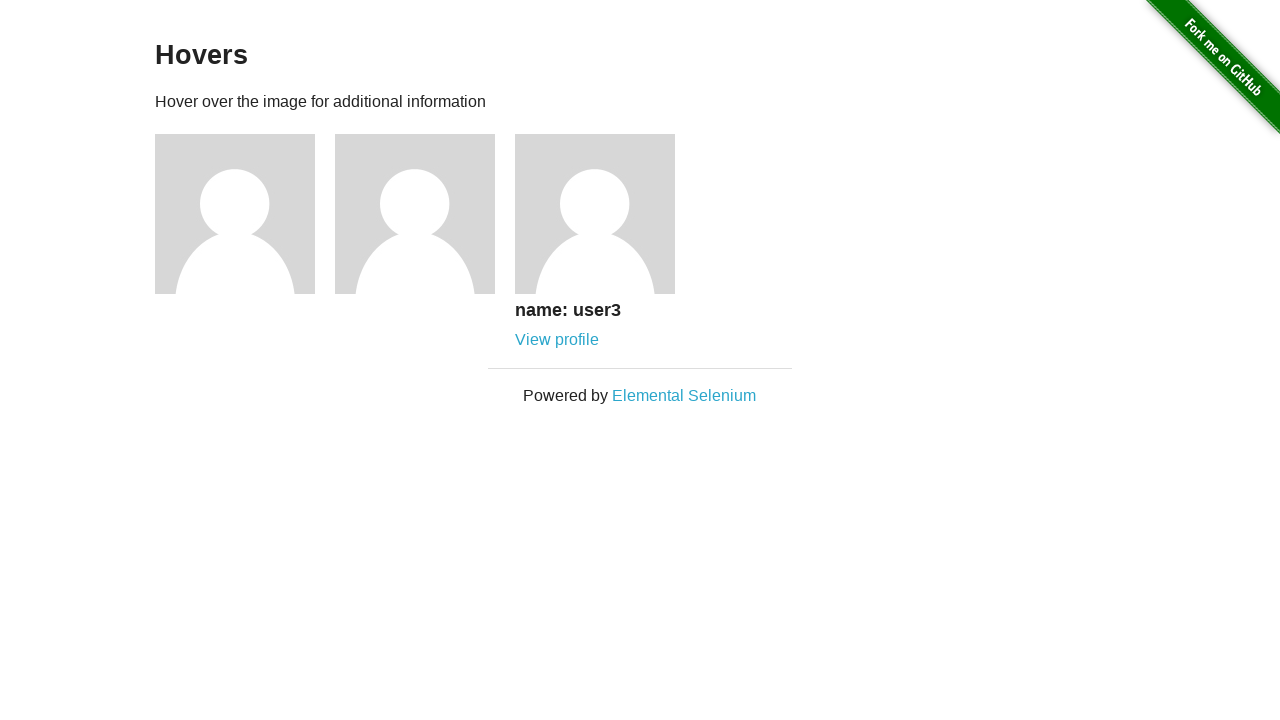

Caption for image 3 became visible
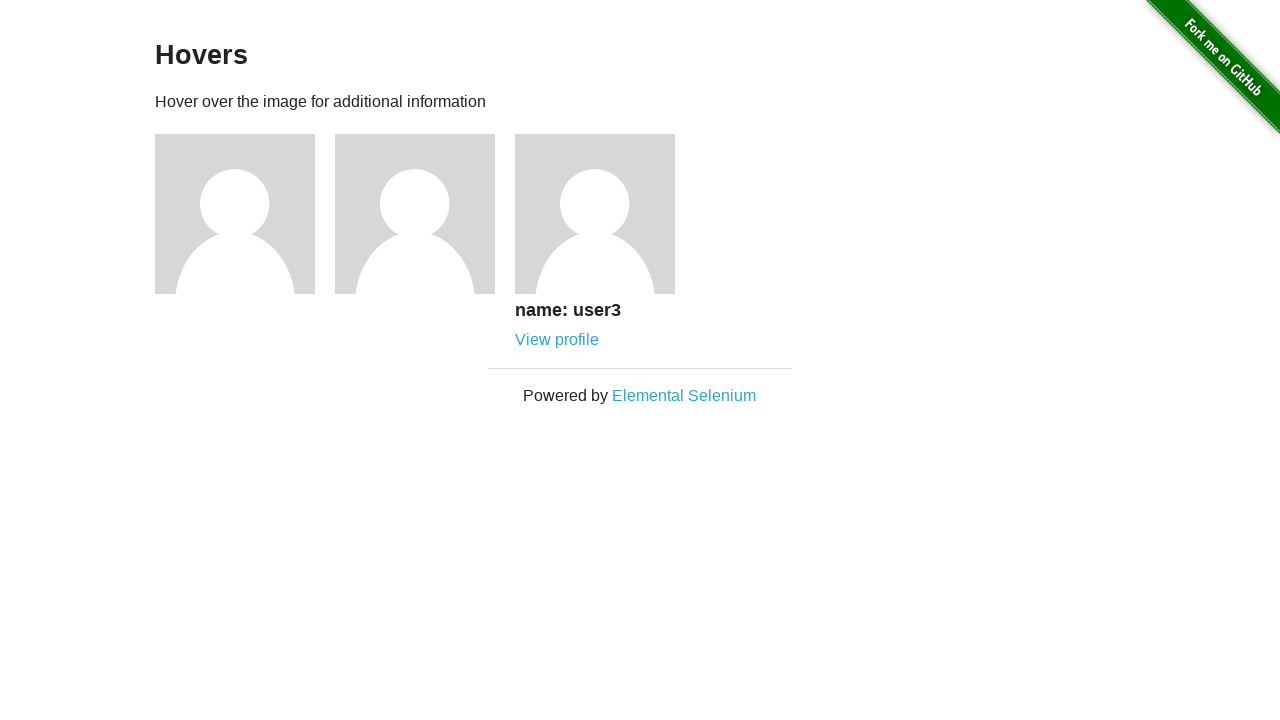

Retrieved caption text for image 3: name: user3
View profile
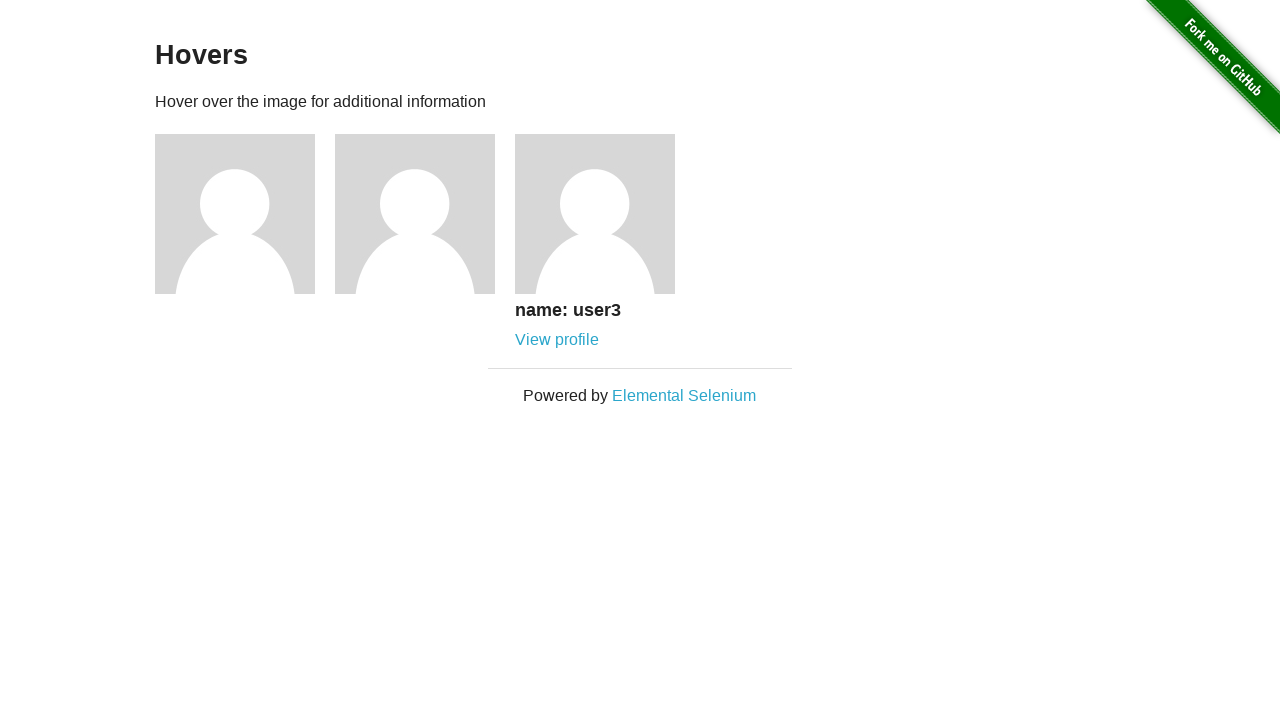

Verified image 3 caption contains expected text 'name: user3'
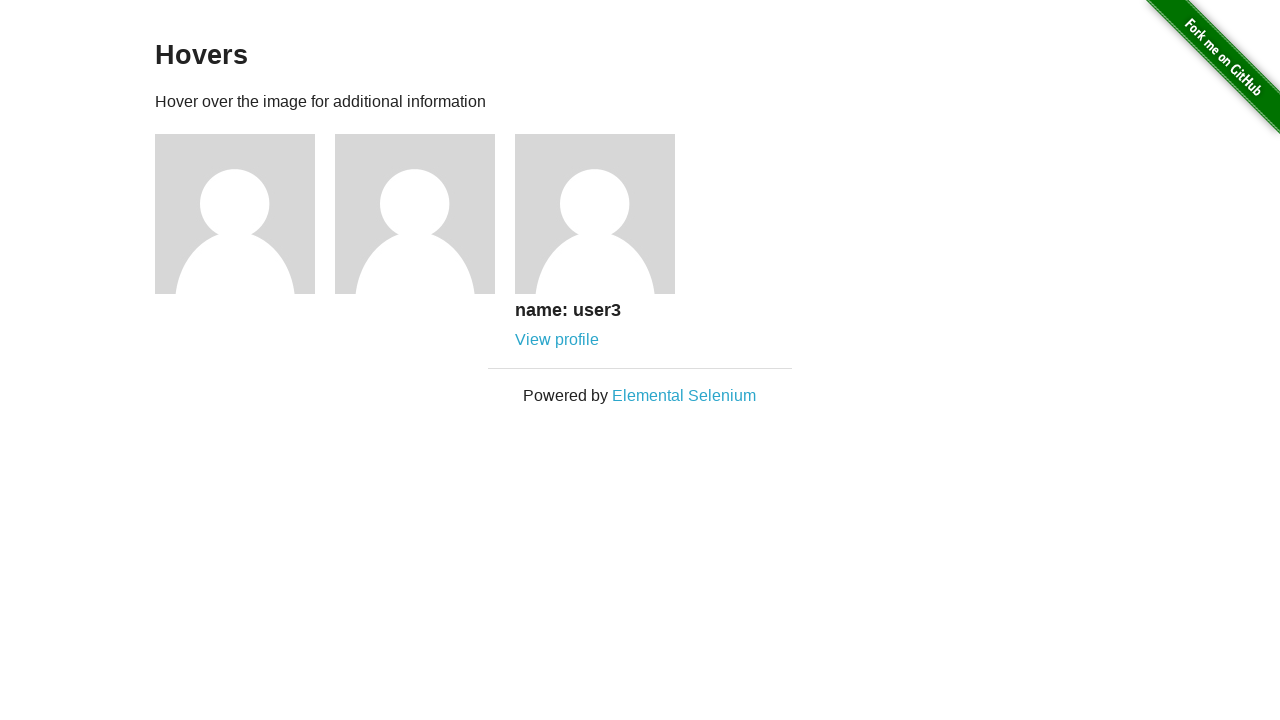

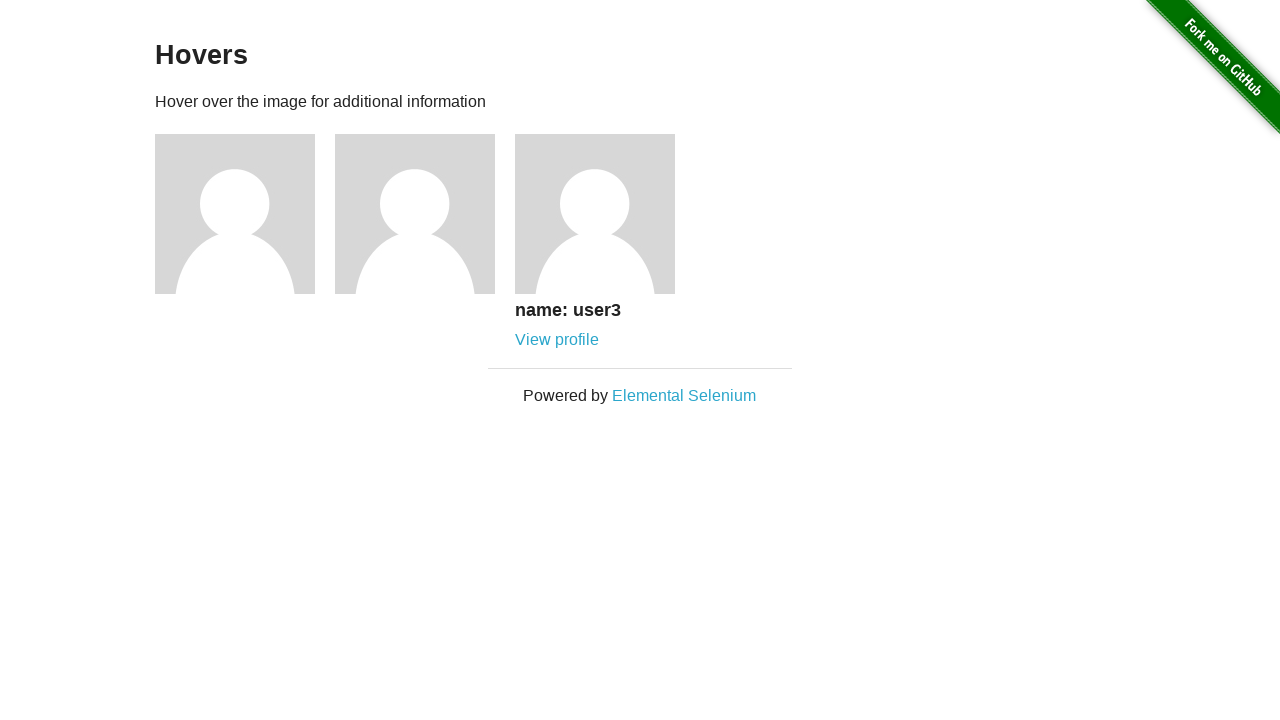